Tests interaction with iframe content by switching to an iframe, reading text from an element inside it, and verifying the text content

Starting URL: http://the-internet.herokuapp.com/iframe

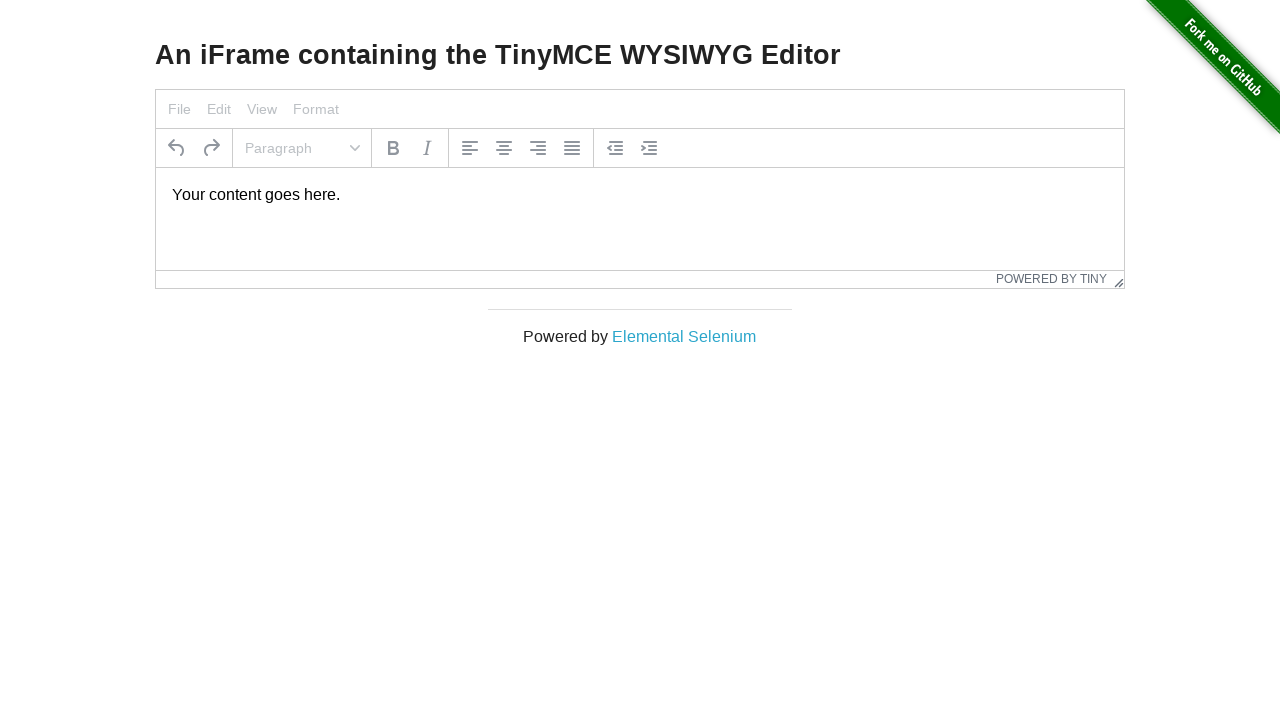

Navigated to iframe test page
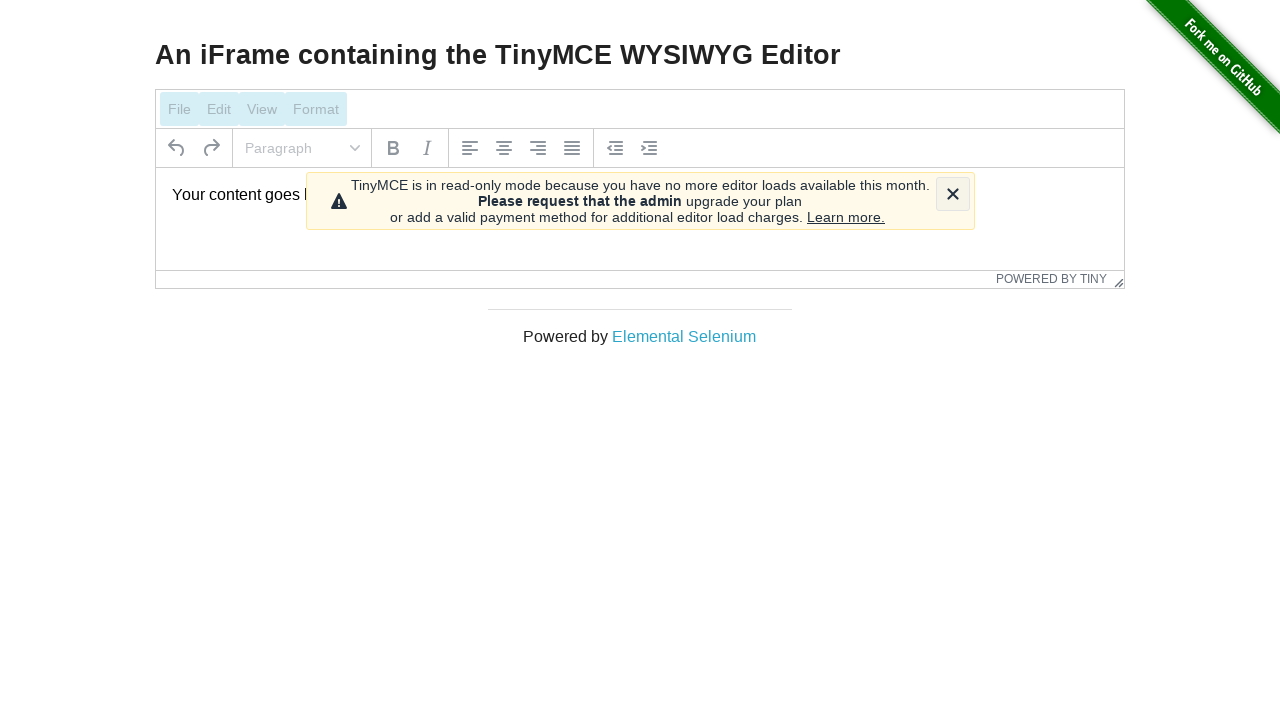

Located iframe with id 'mce_0_ifr'
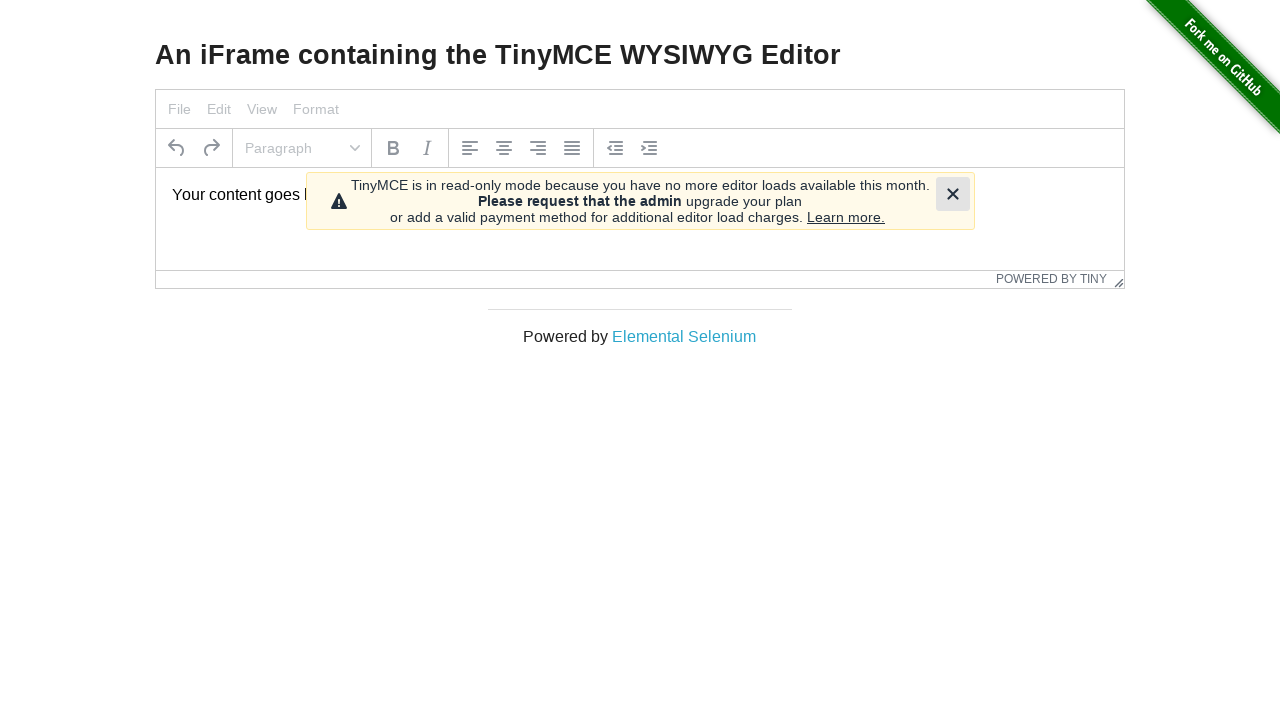

Retrieved text content from paragraph element inside iframe
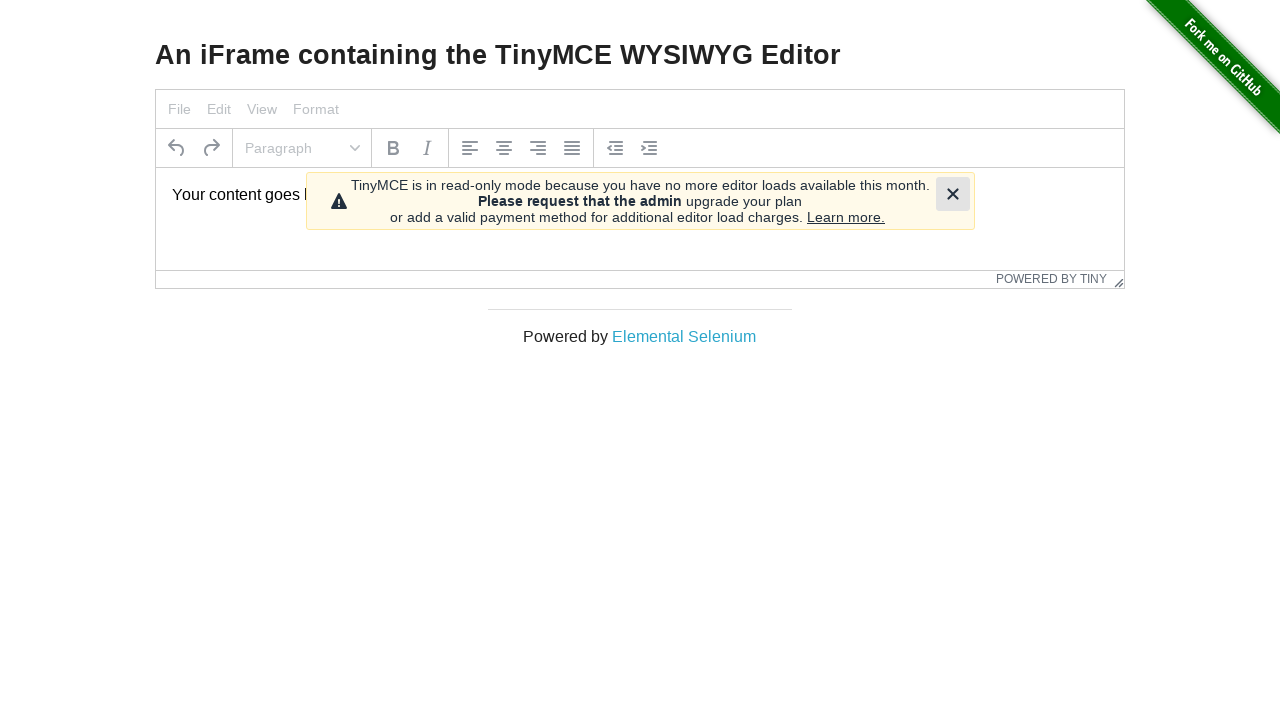

Verified that paragraph text matches expected content 'Your content goes here.'
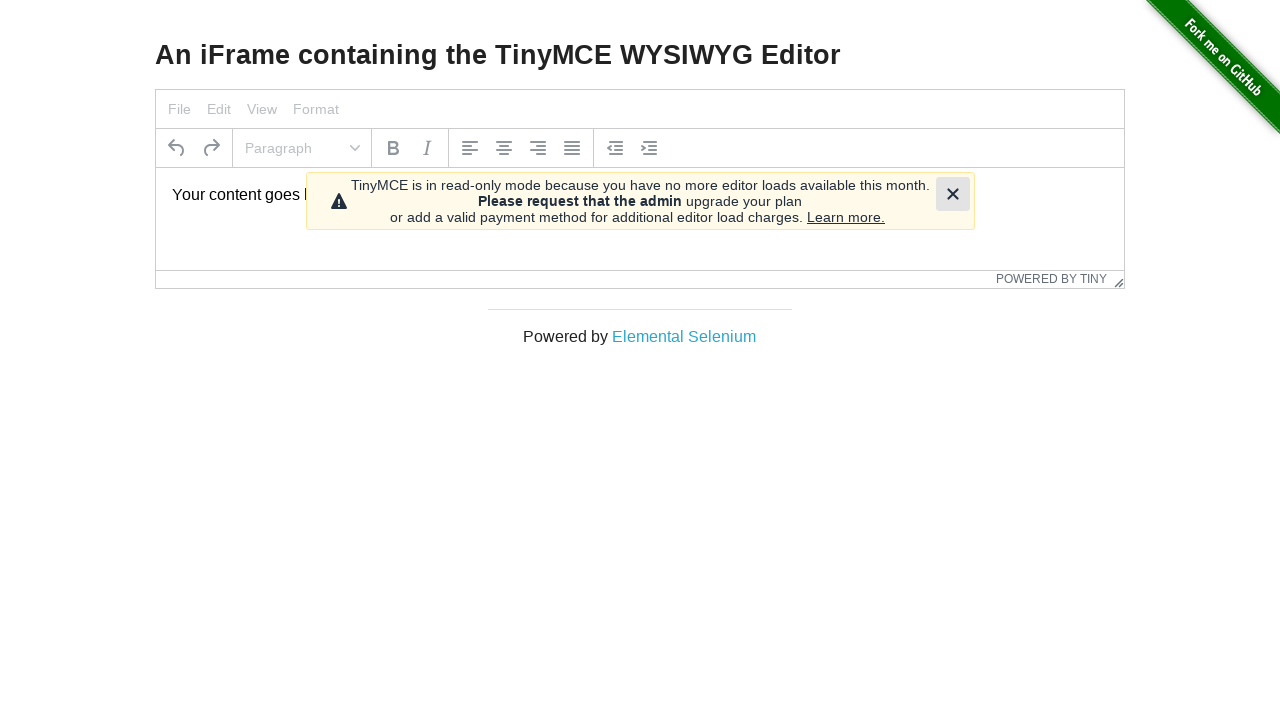

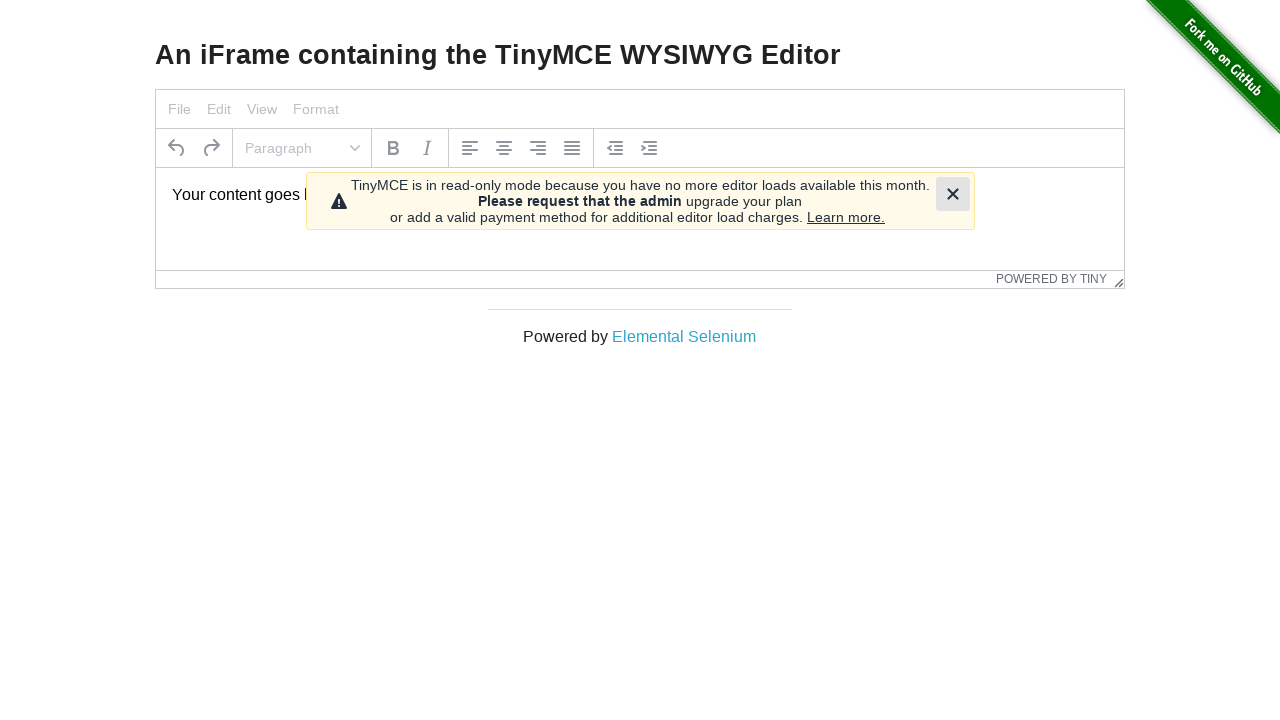